Tests JavaScript alert handling by clicking a confirmation button, validating alert text, accepting the alert, and verifying the result message

Starting URL: https://only-testing-blog.blogspot.com/2014/01/textbox.html

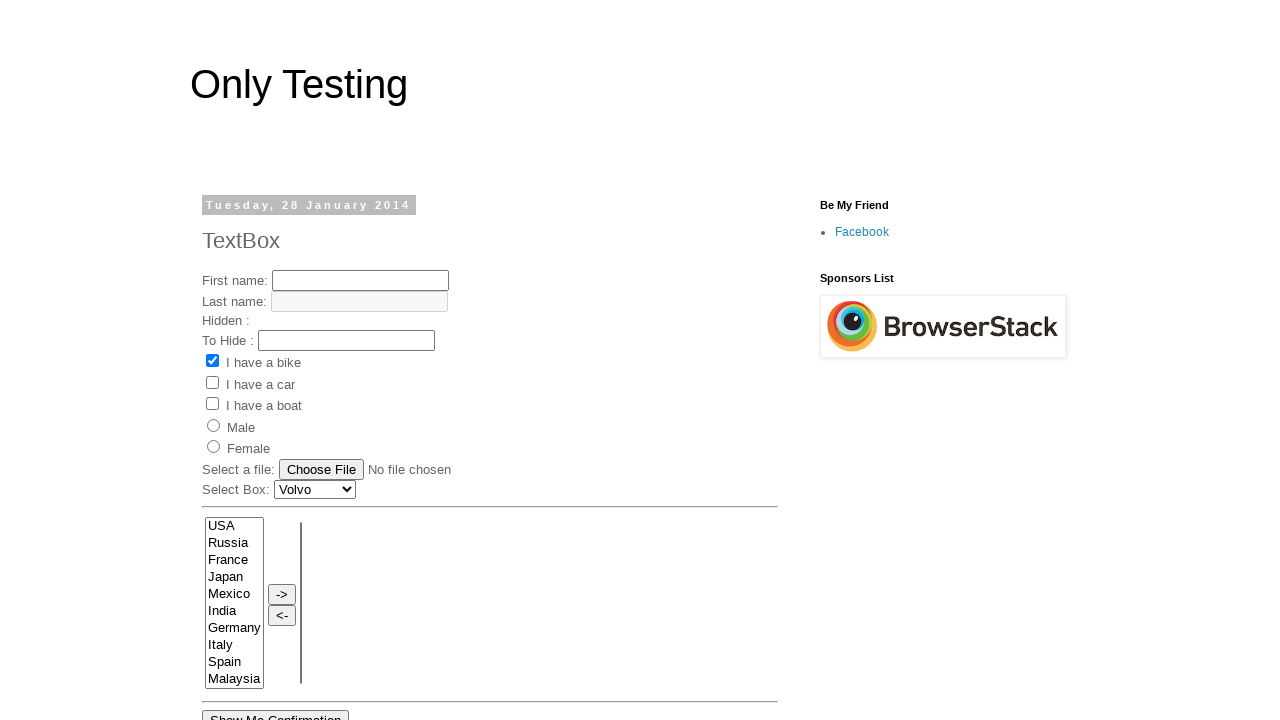

Set up dialog handler to accept alerts
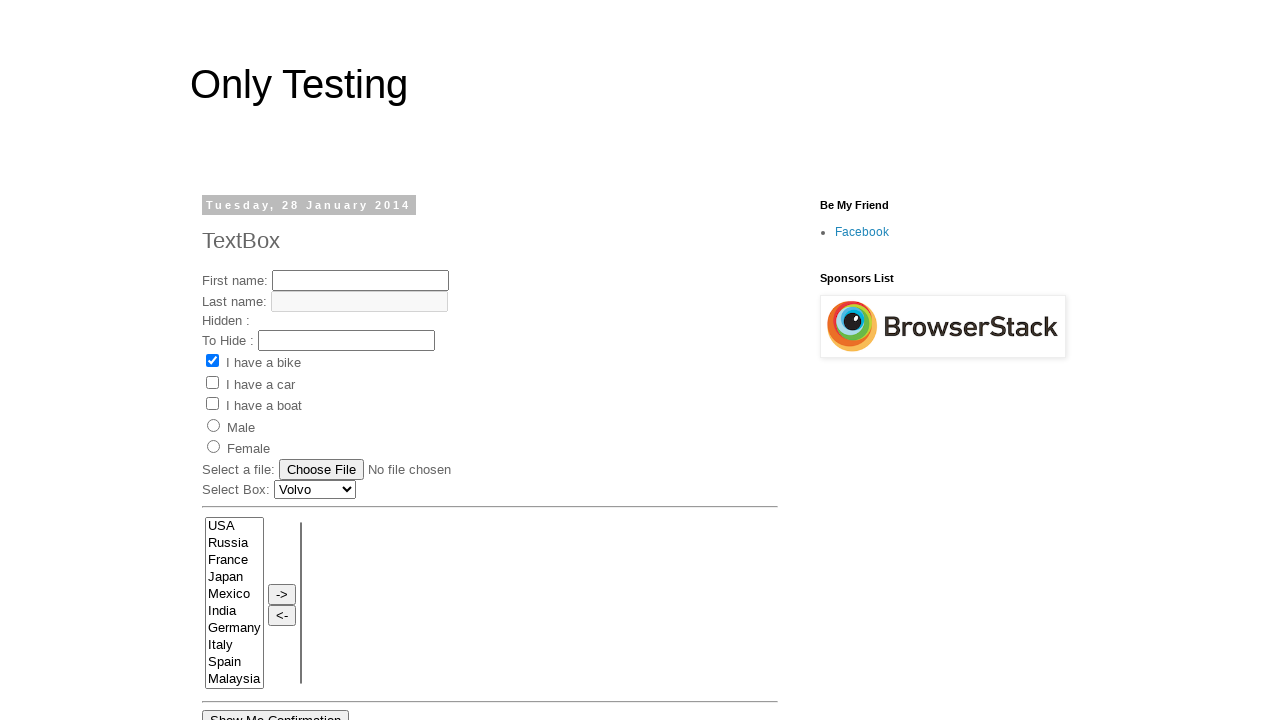

Clicked 'Show Me Confirmation' button to trigger alert at (276, 710) on xpath=//button[text()='Show Me Confirmation']
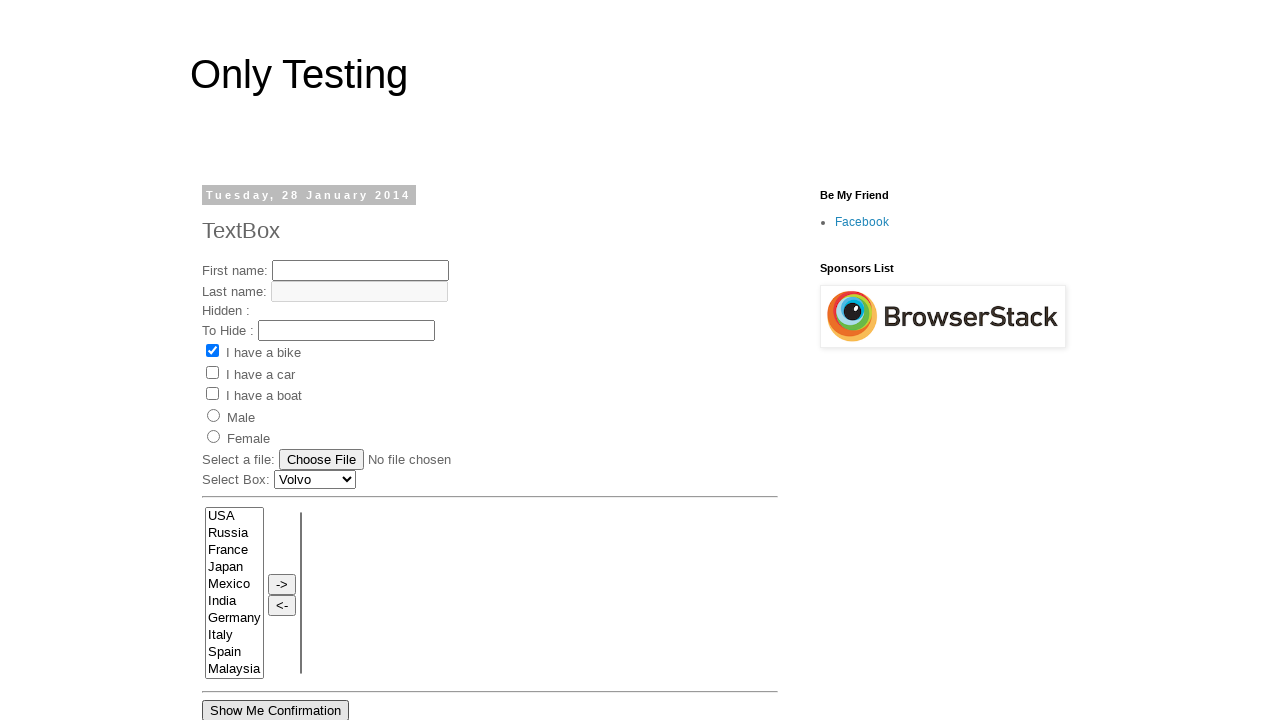

Result message element loaded
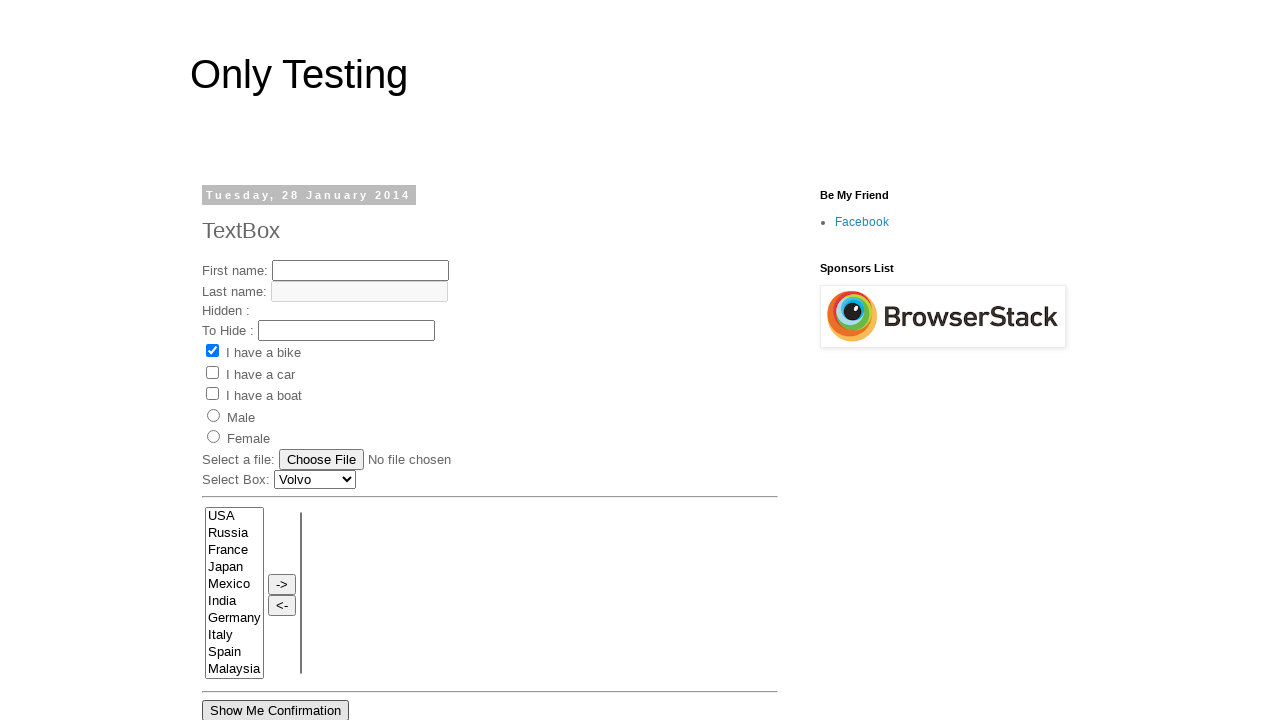

Result message element is visible
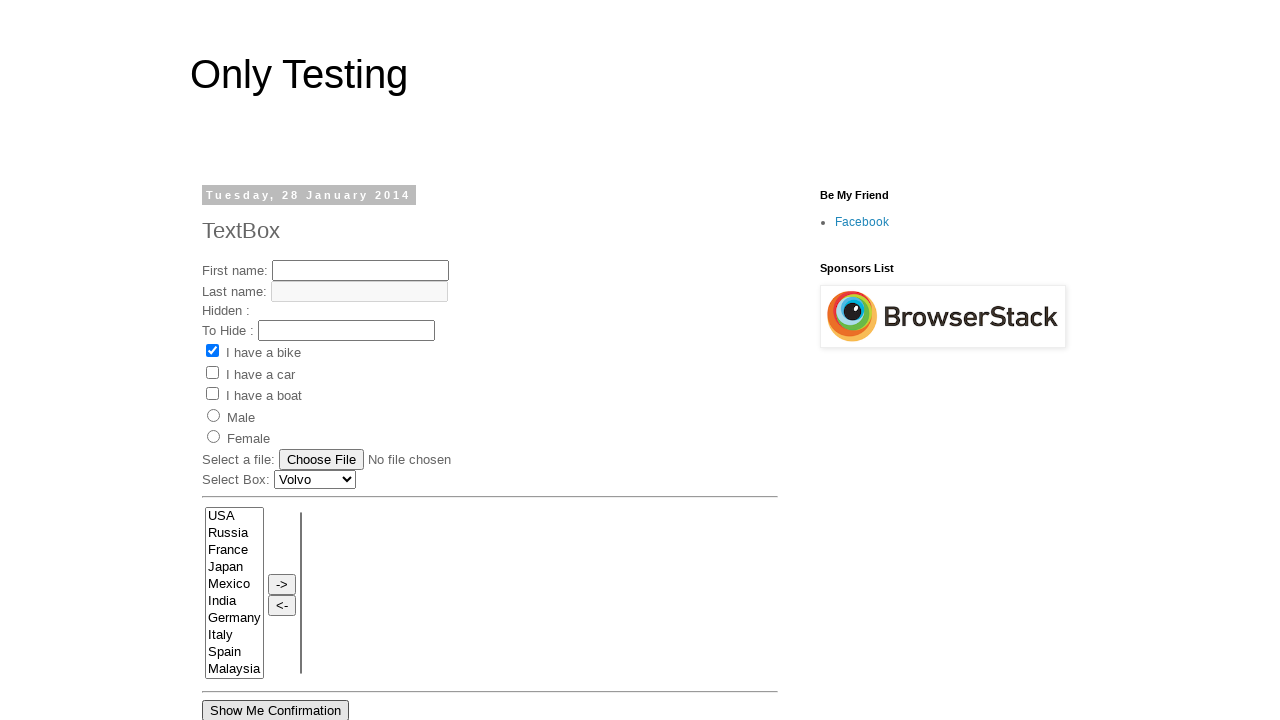

Verified result text is 'You pressed OK!'
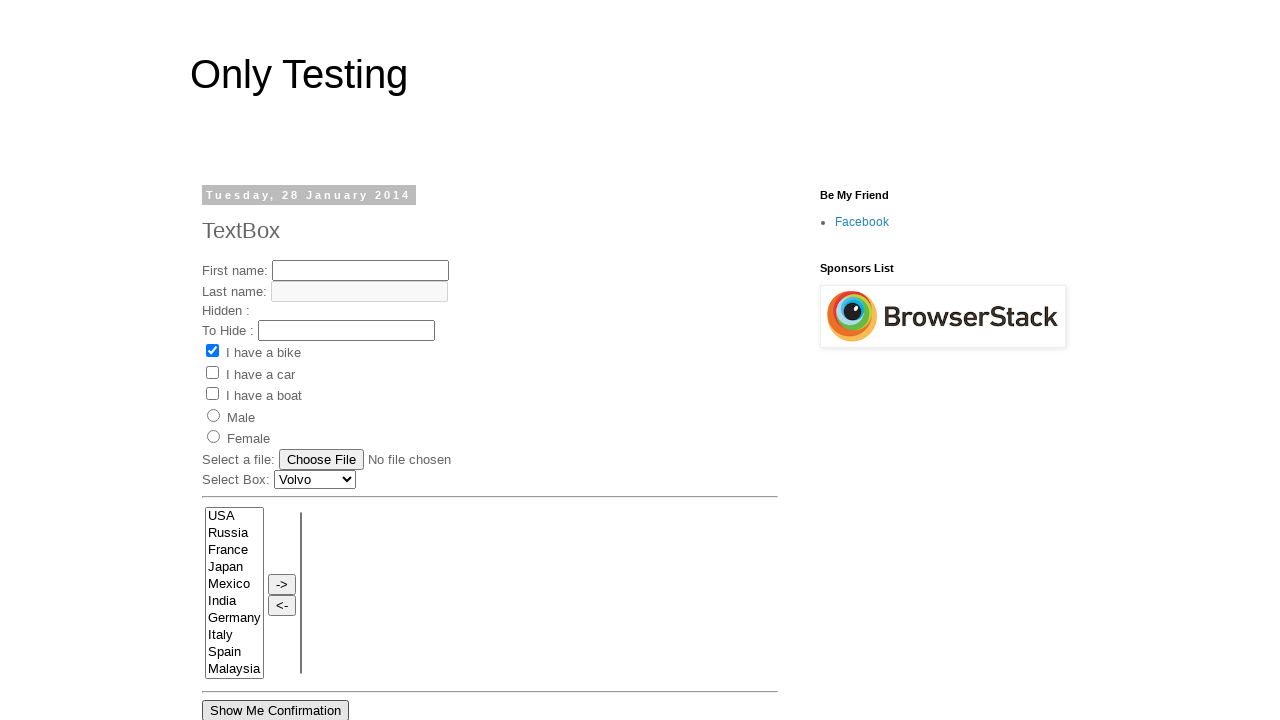

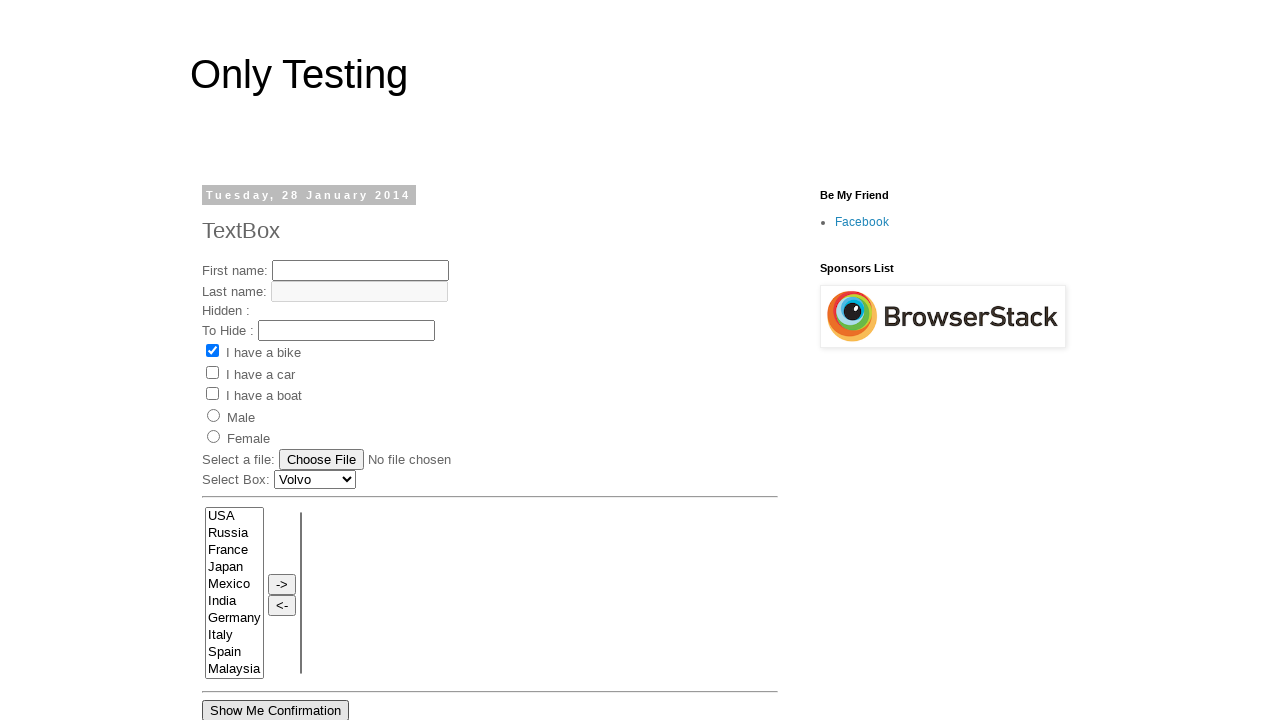